Tests browser tab handling by opening new tabs via button clicks, switching between tabs, and verifying page content on each newly opened tab. Opens a total of 3 tabs and interacts with elements on each.

Starting URL: https://training-support.net/webelements/tabs

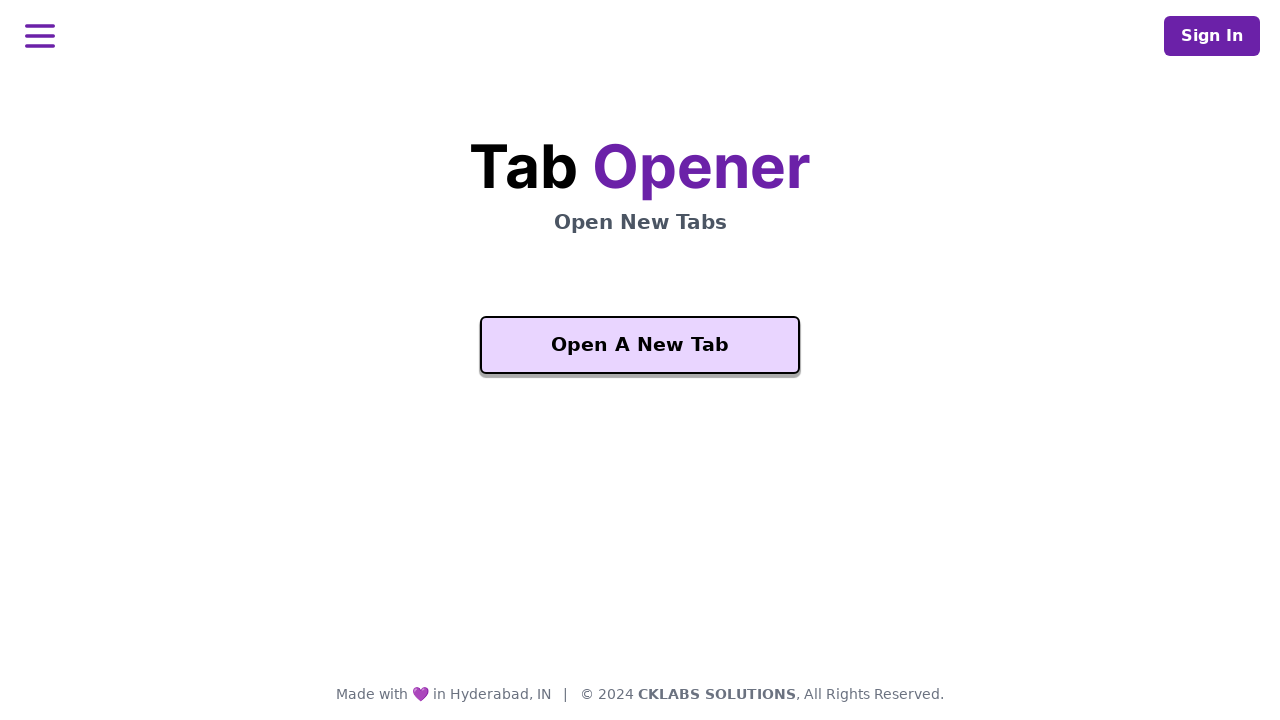

Waited for 'Open A New Tab' button to be visible on initial page
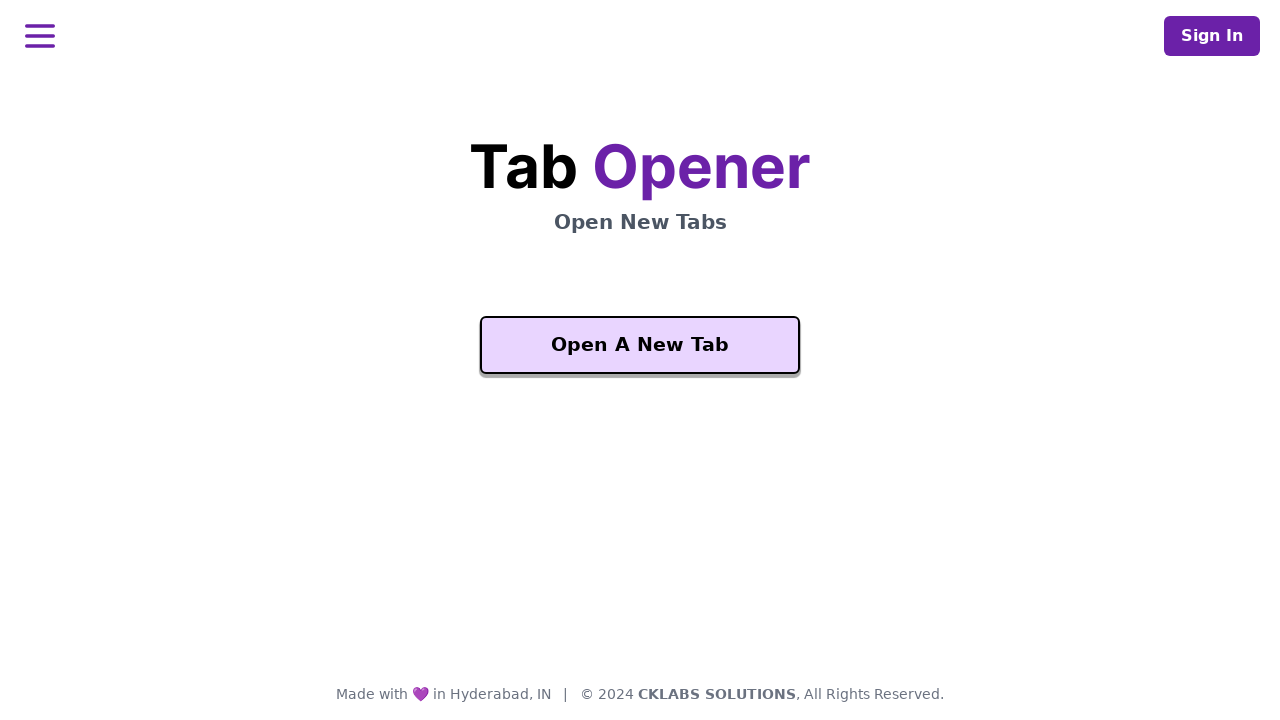

Clicked 'Open A New Tab' button to open second tab at (640, 345) on xpath=//button[text()='Open A New Tab']
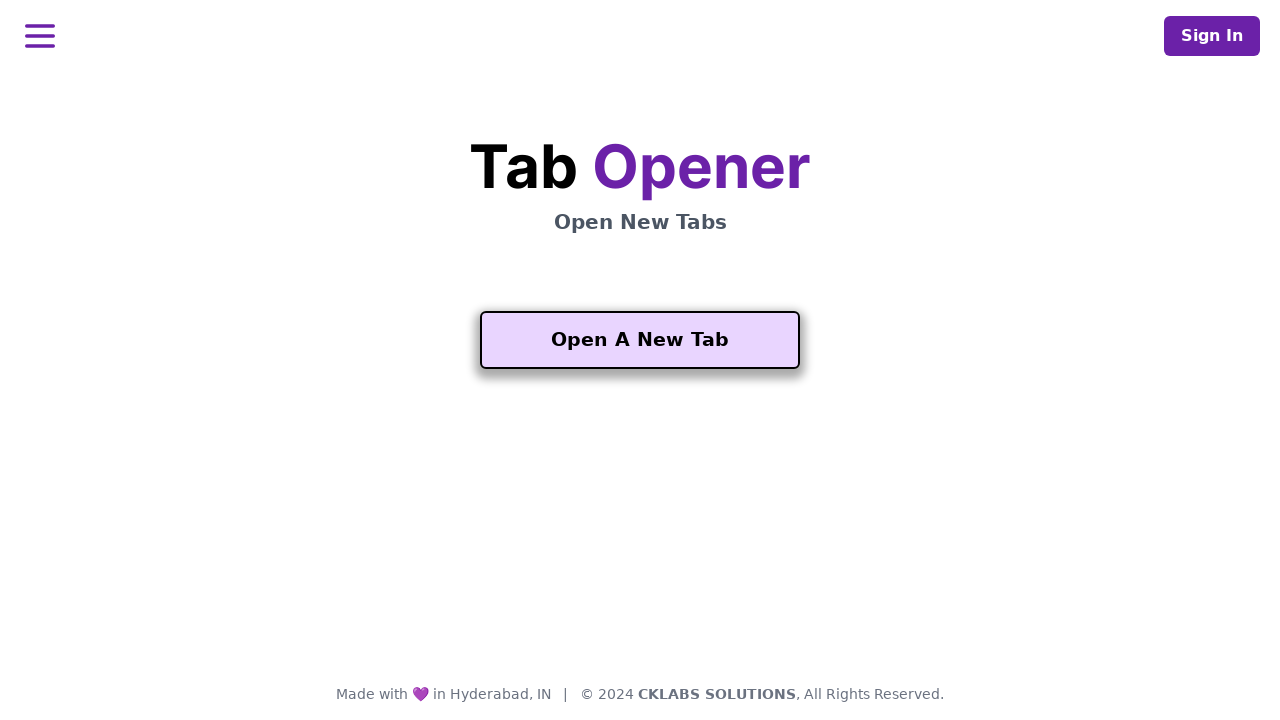

Second tab loaded and ready
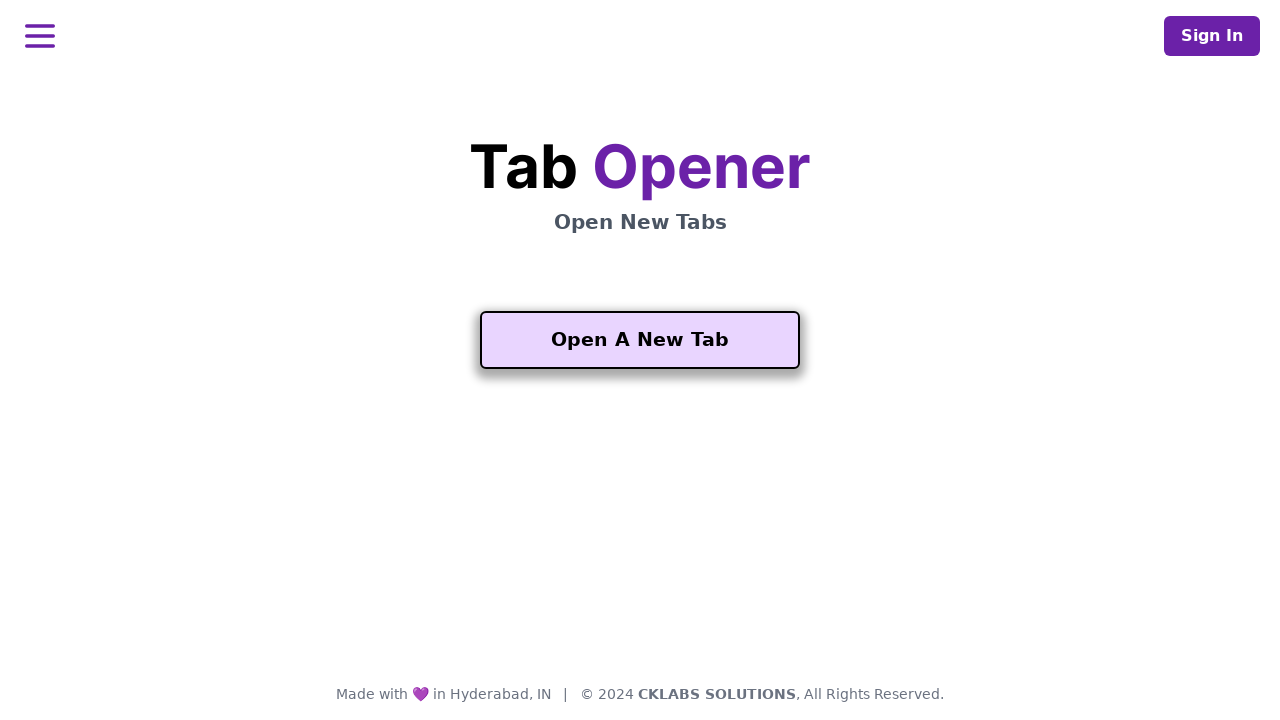

Waited for 'Another One' button to be visible on second tab
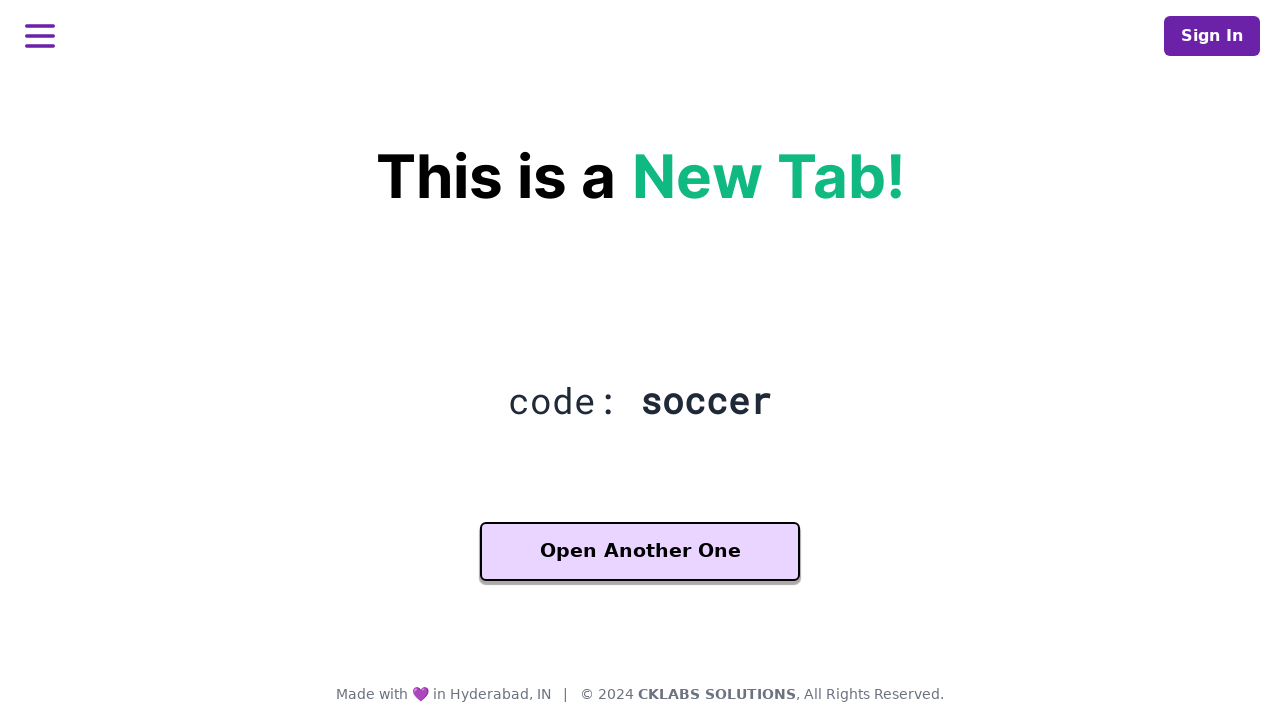

Located heading element on second tab
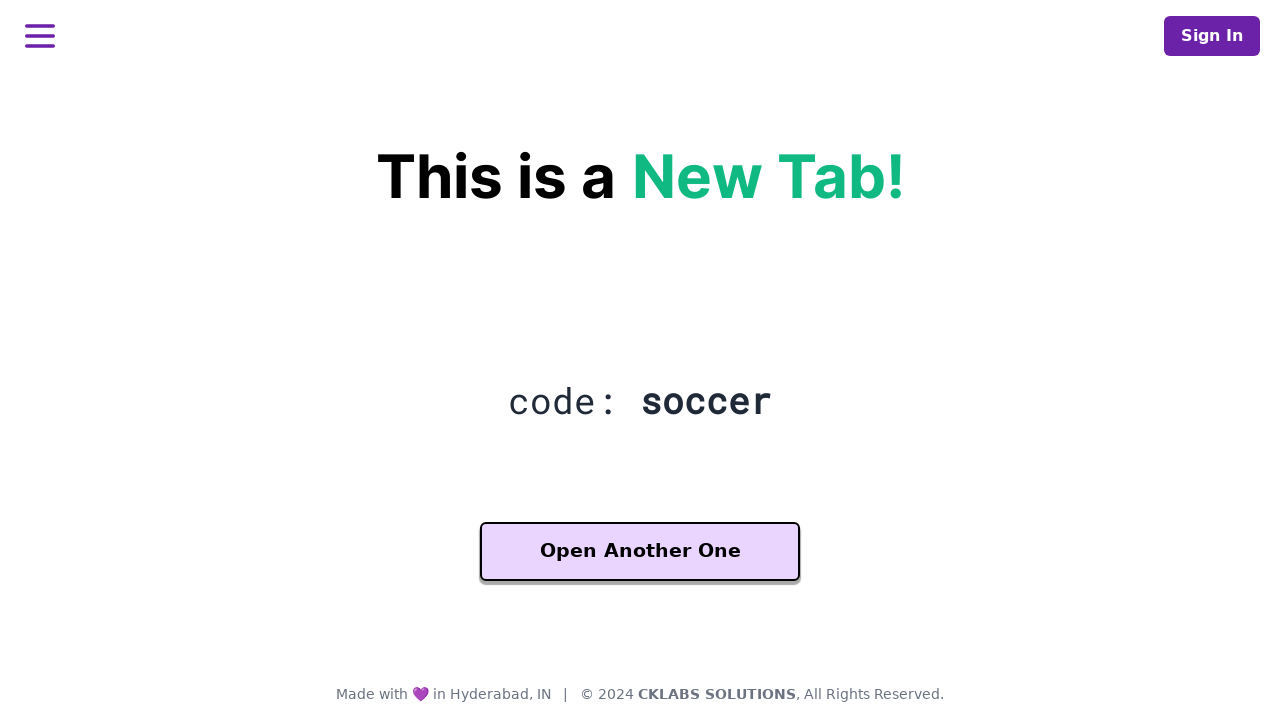

Clicked 'Another One' button on second tab to open third tab at (640, 552) on xpath=//button[contains(text(), 'Another One')]
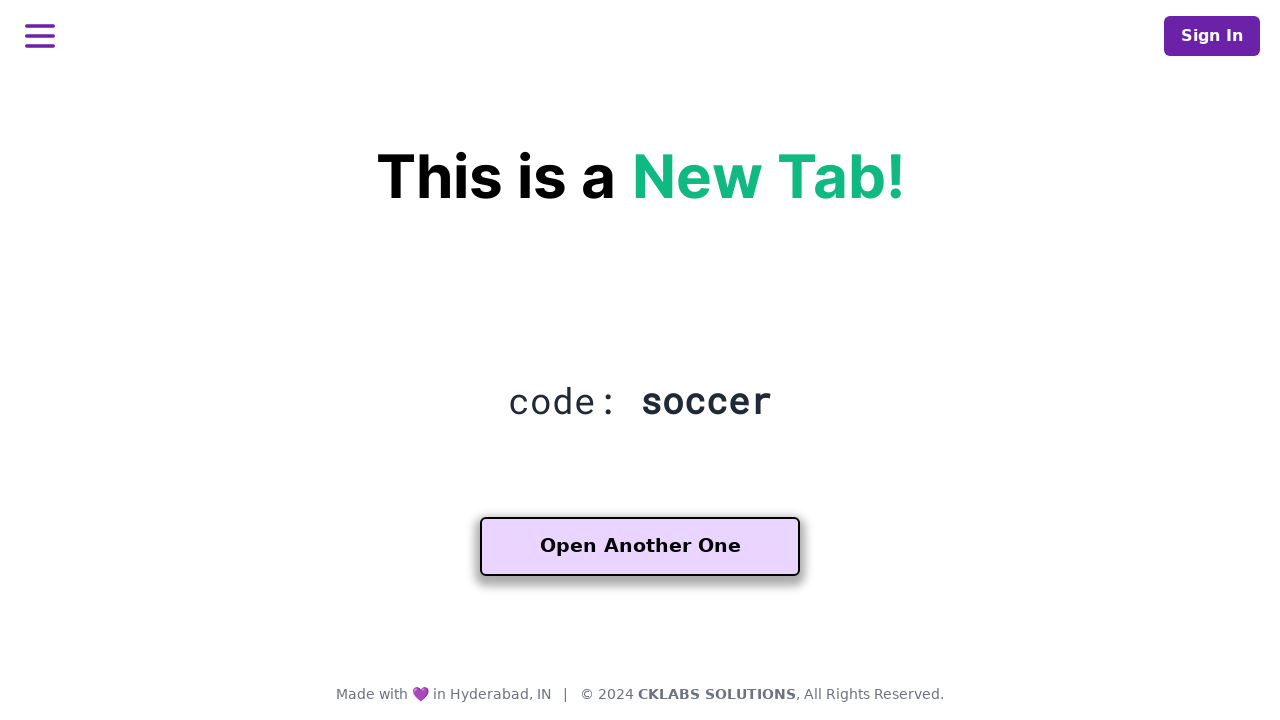

Third tab loaded and ready
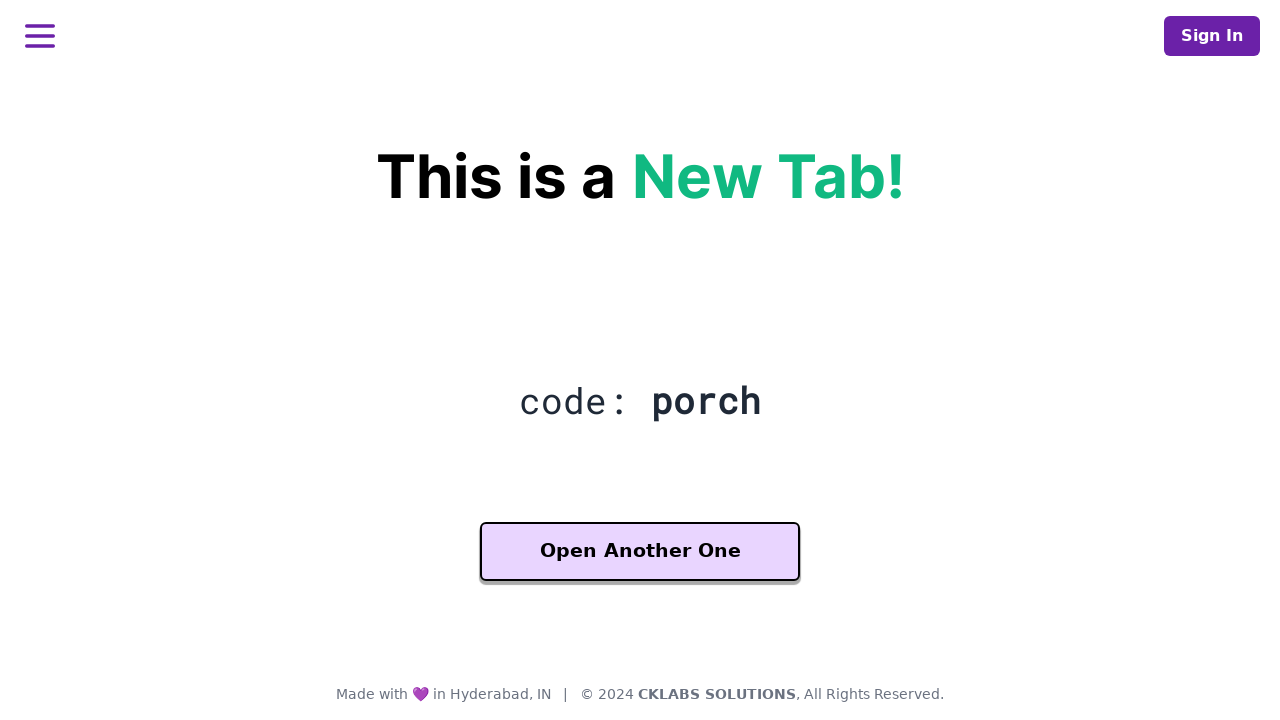

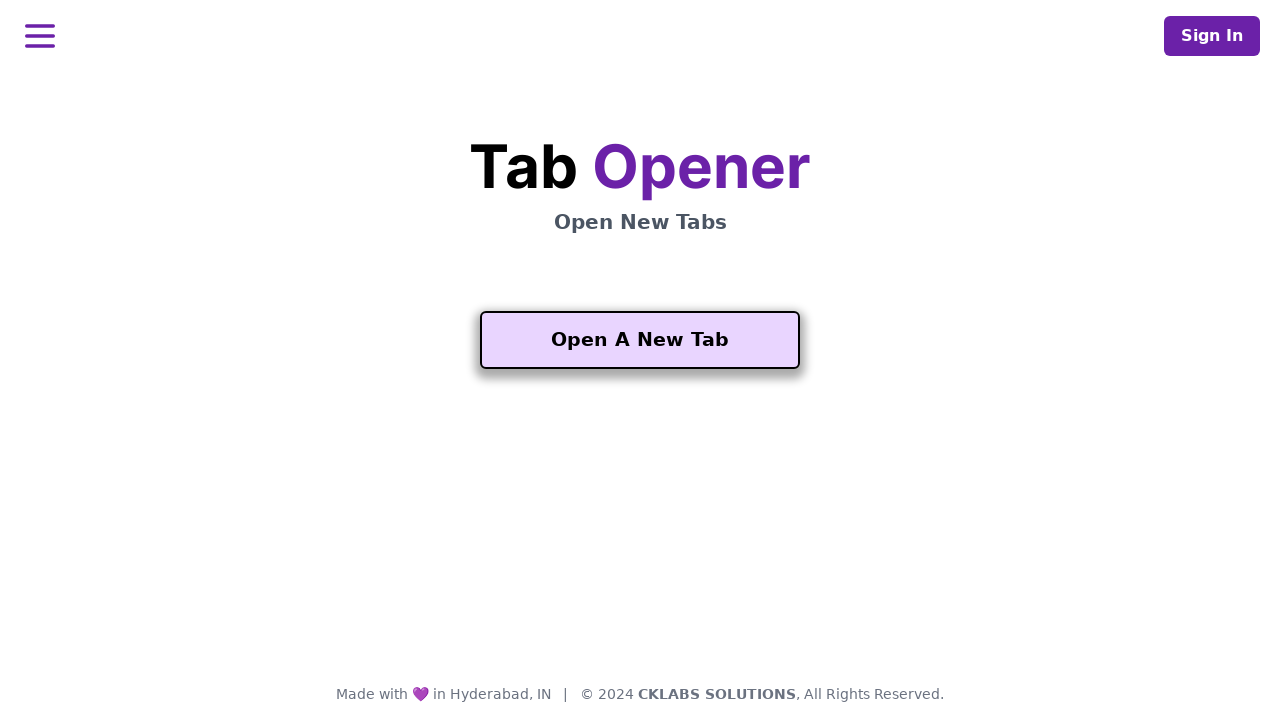